Tests the MarketPulse economic calendar by applying a country filter for China, selecting a date range using the calendar picker, and verifying the download menu options are accessible.

Starting URL: https://www.marketpulse.com/tools/economic-calendar/

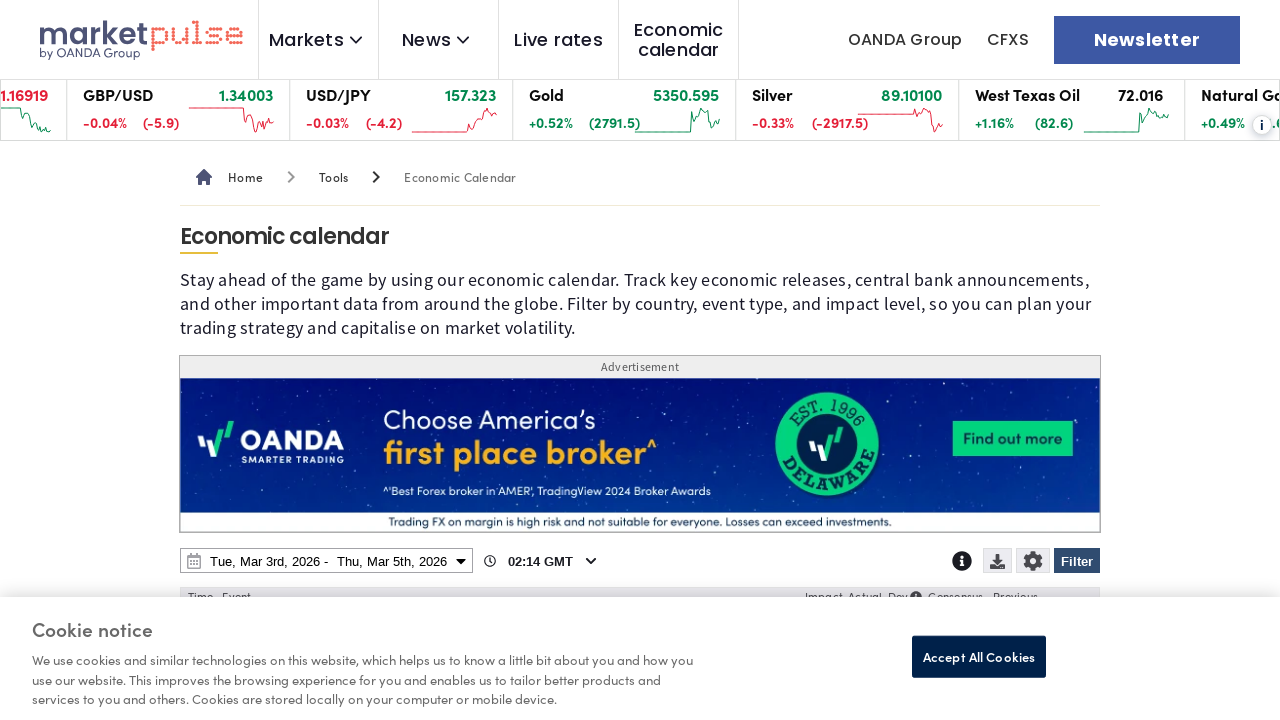

Page loaded with domcontentloaded state
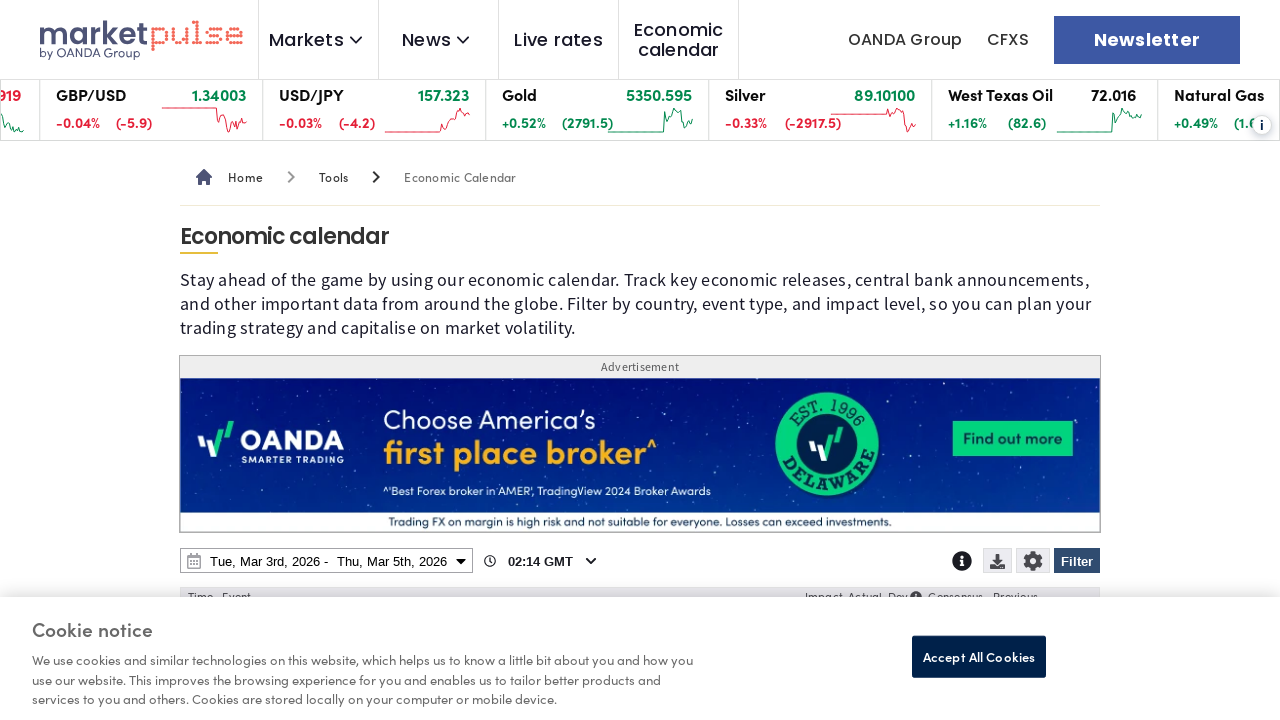

Clicked Filter button to open filter menu at (1077, 561) on internal:role=button[name="Filter"i]
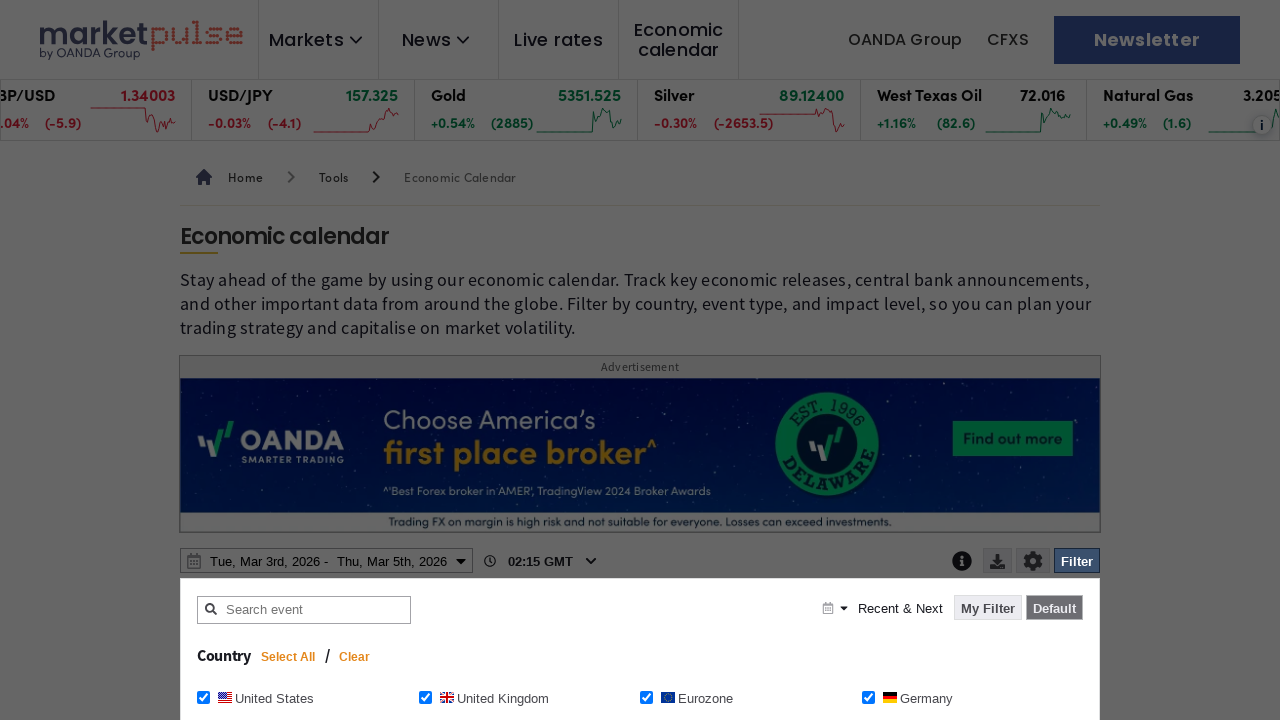

Clear button appeared in filter menu
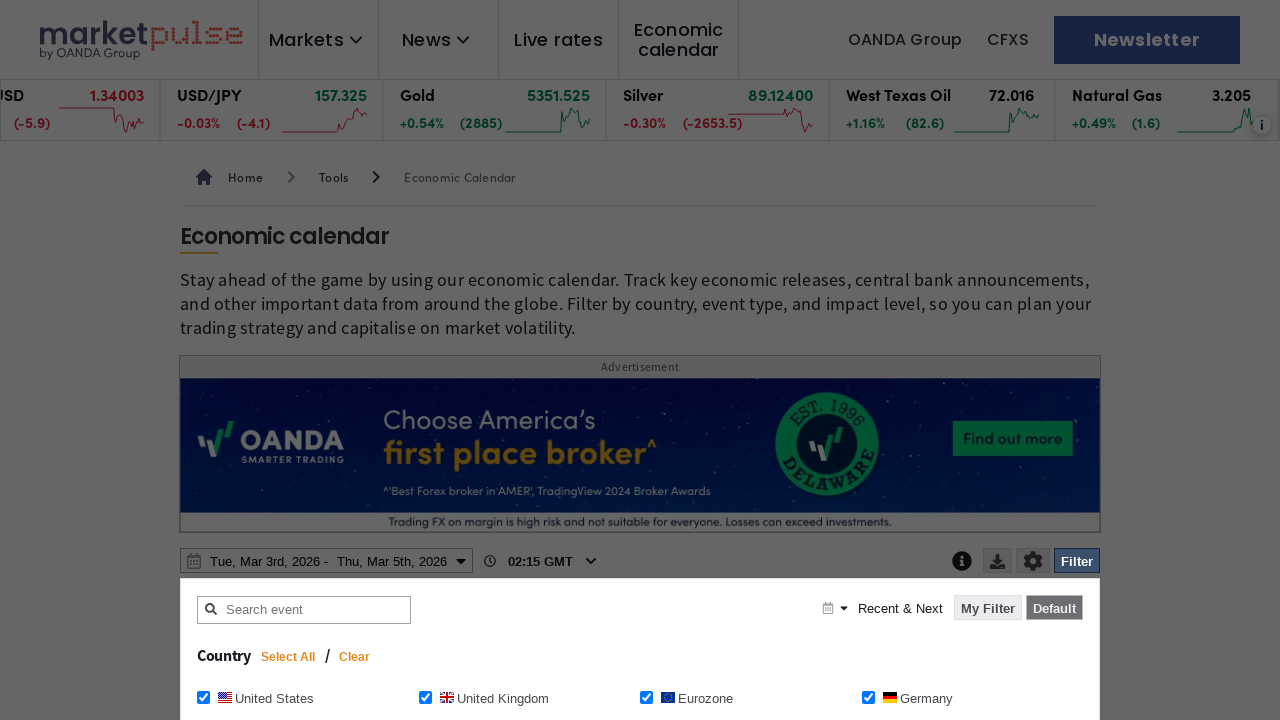

Waited 1200ms for filter menu to fully load
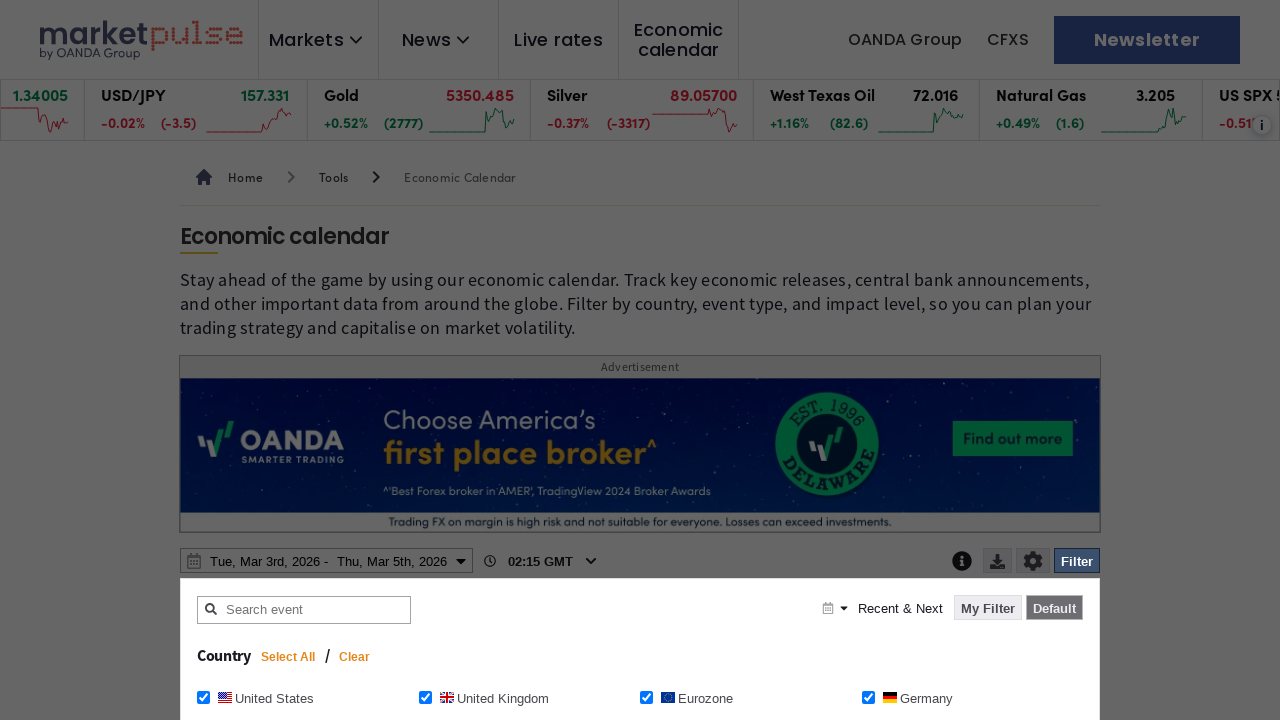

Clicked Clear button to reset existing filters at (355, 657) on internal:role=button[name="Clear"i]
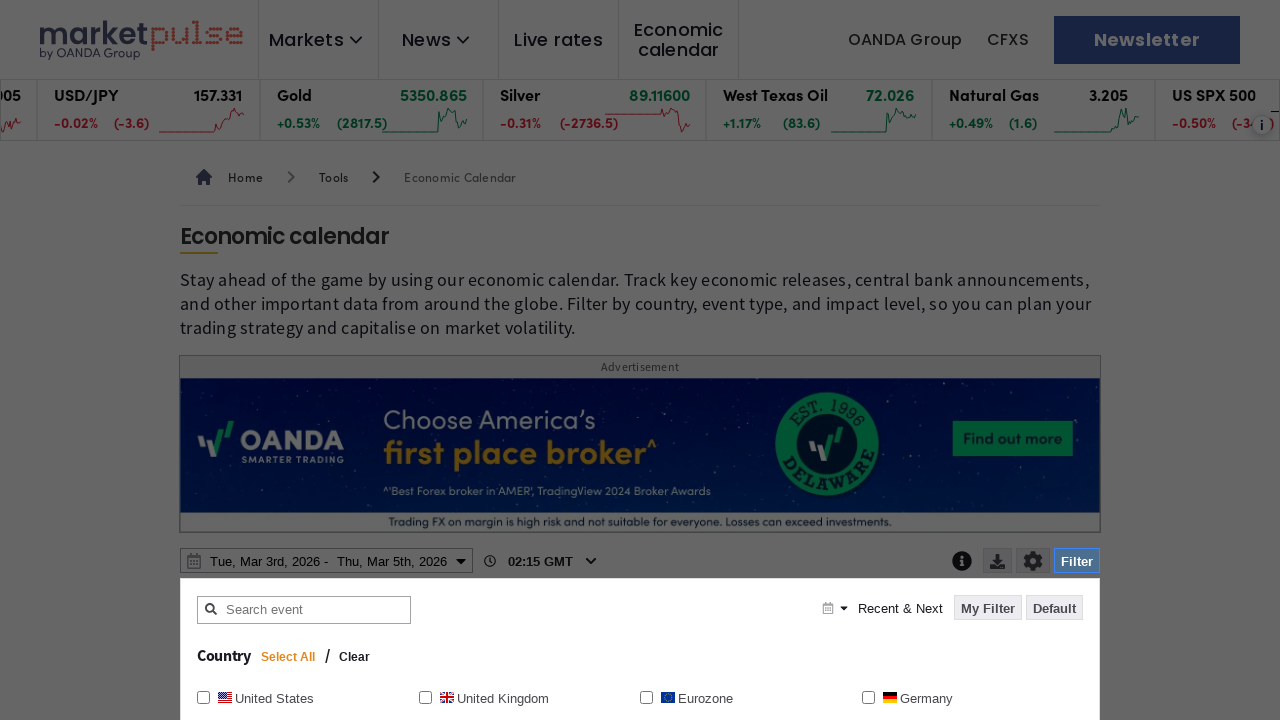

Waited 1200ms for filters to be cleared
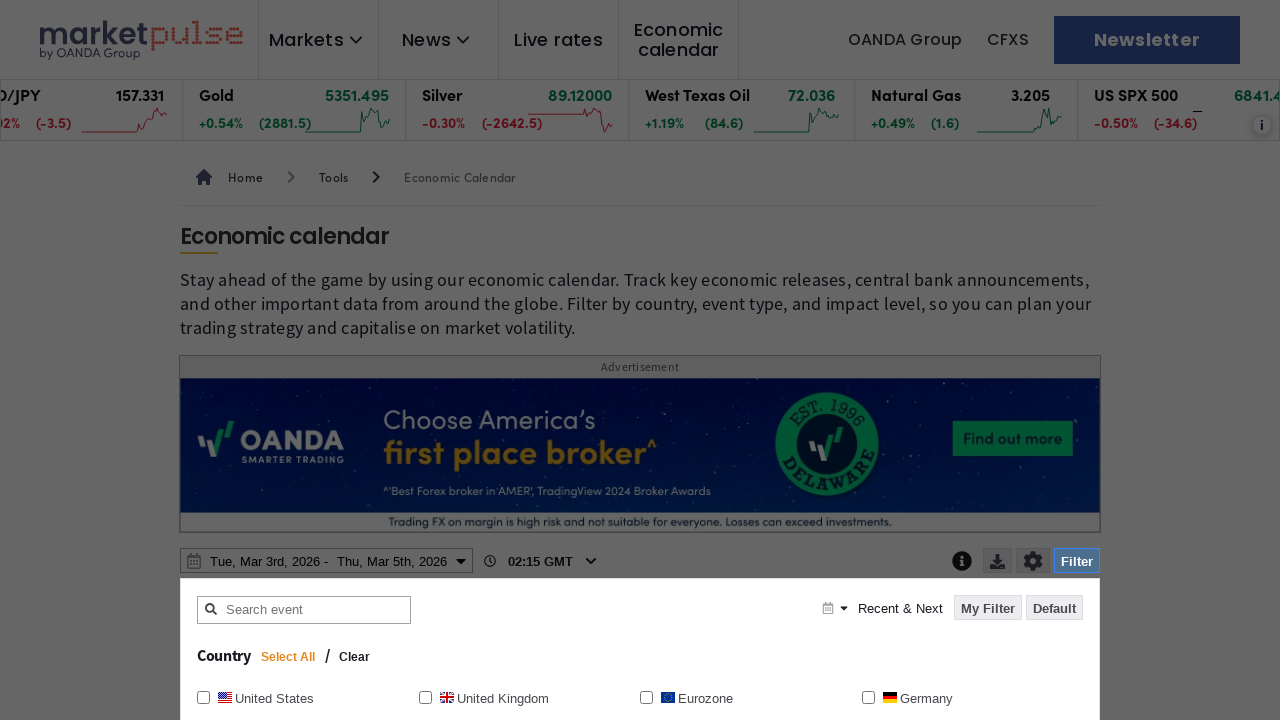

Selected China checkbox filter at (204, 360) on internal:role=checkbox[name="China China"i]
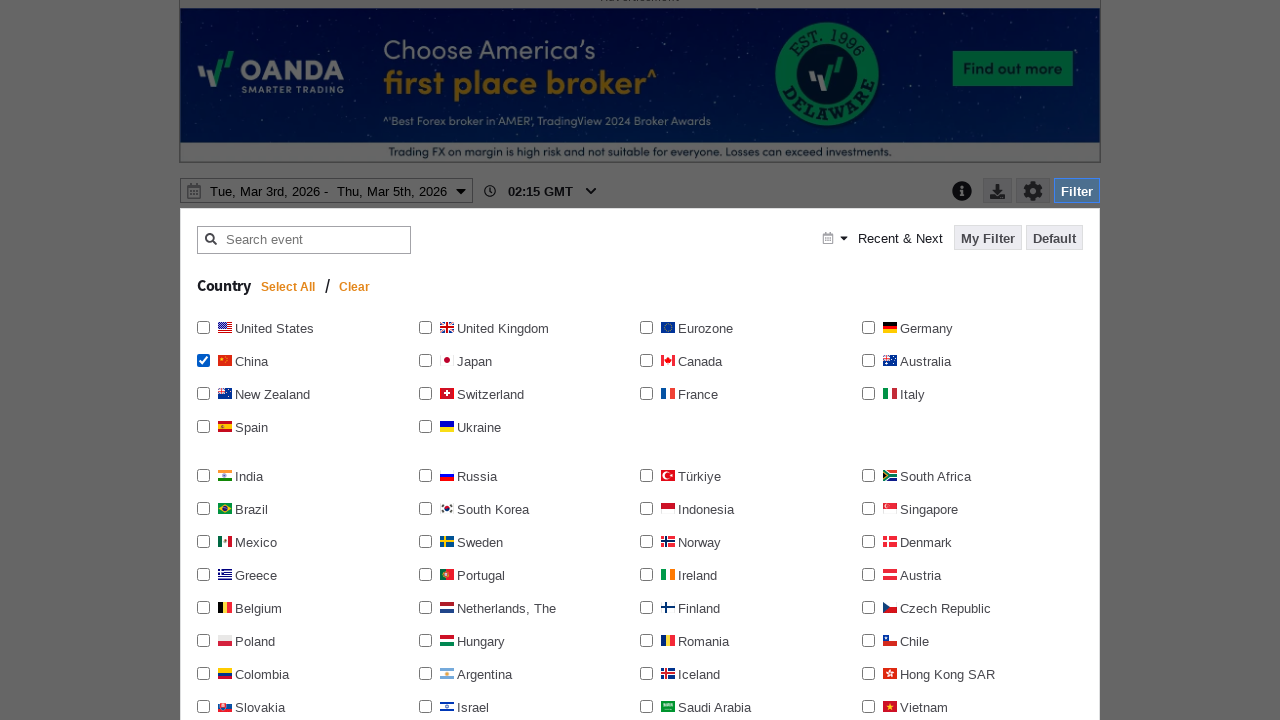

Waited 1200ms for China filter selection to register
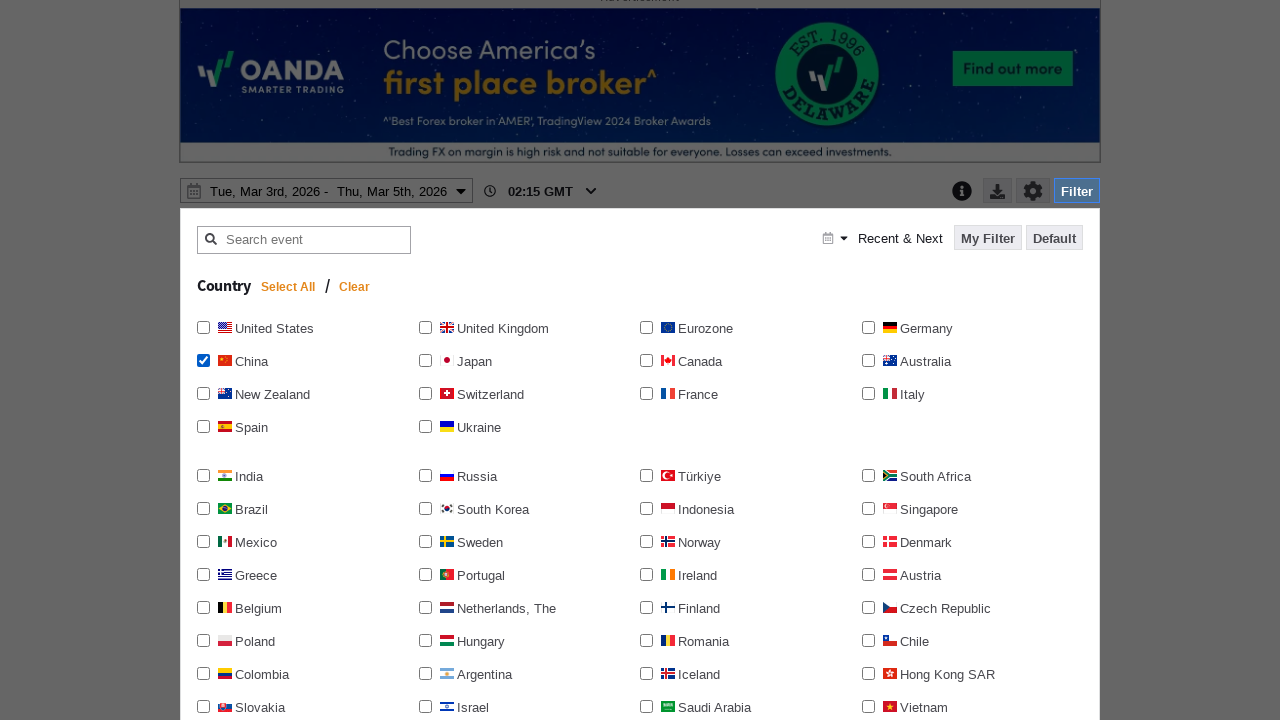

Clicked Apply filter button to apply China filter at (1030, 360) on internal:role=button[name="Apply filter"i]
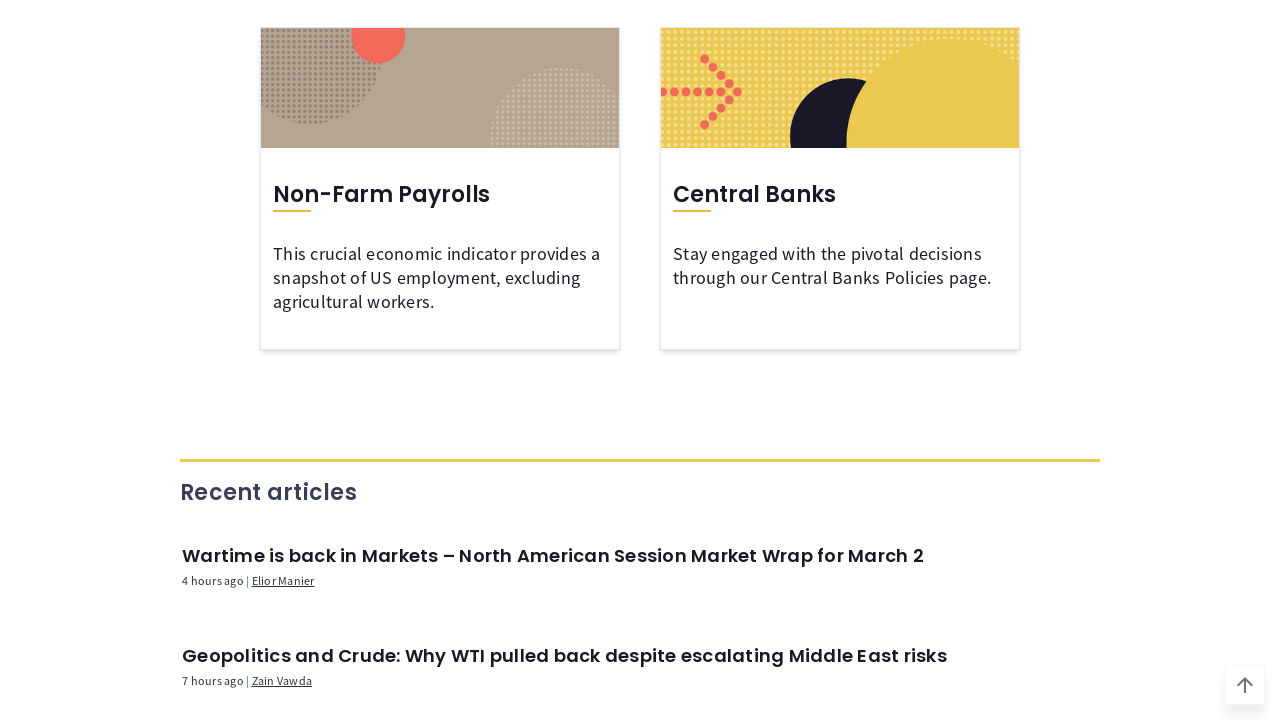

Waited 1200ms for China filter to be applied to calendar
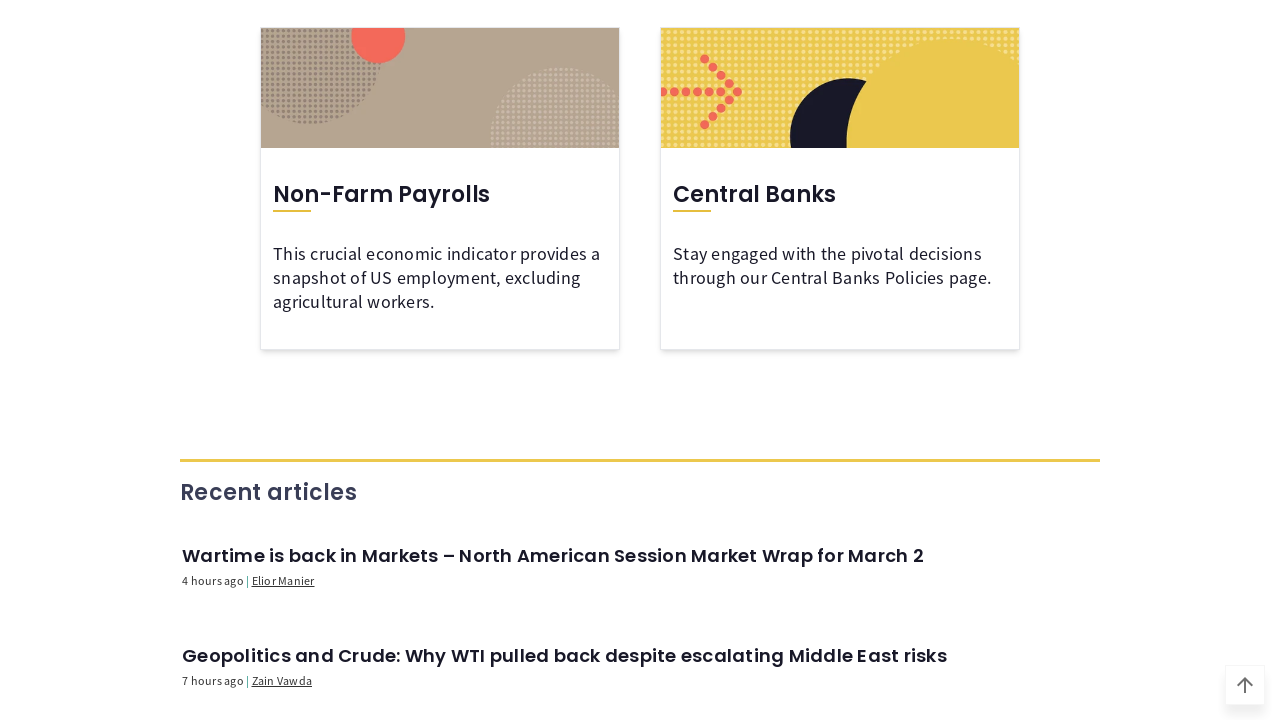

Clicked date range picker button to open calendar at (326, 361) on internal:role=button[name=/^.* - .*$/]
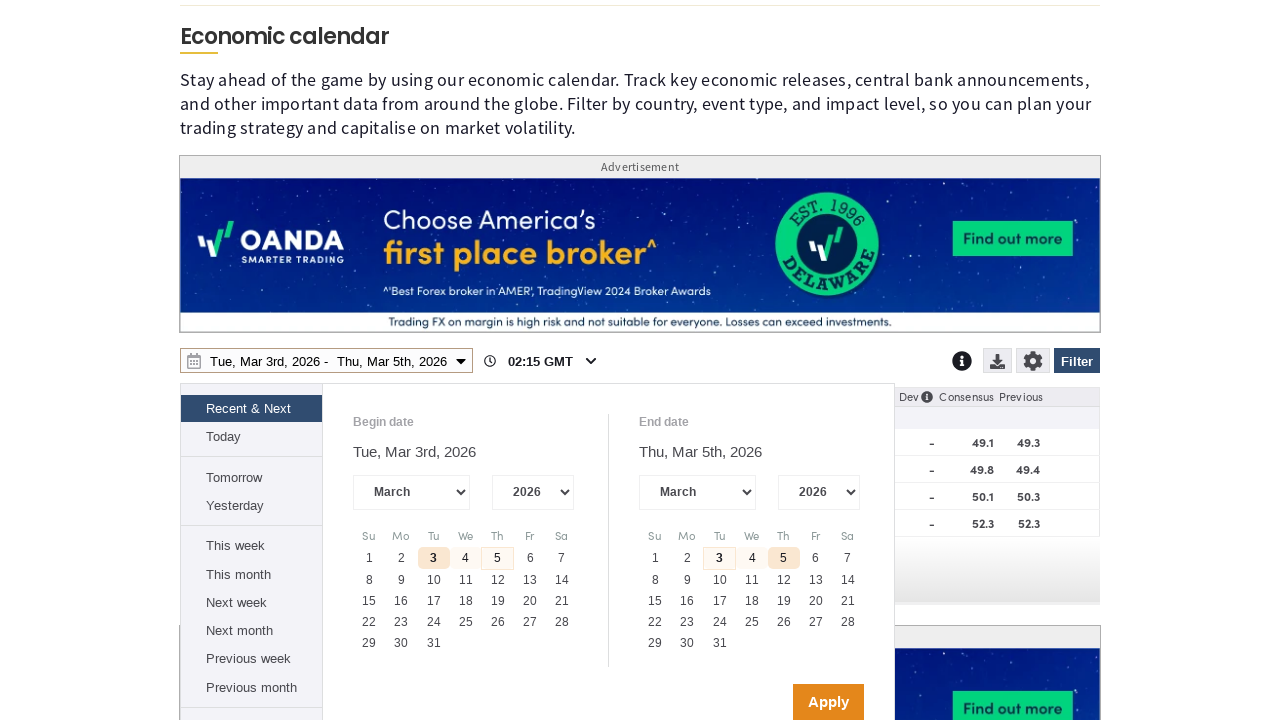

Waited 1200ms for date range picker to open
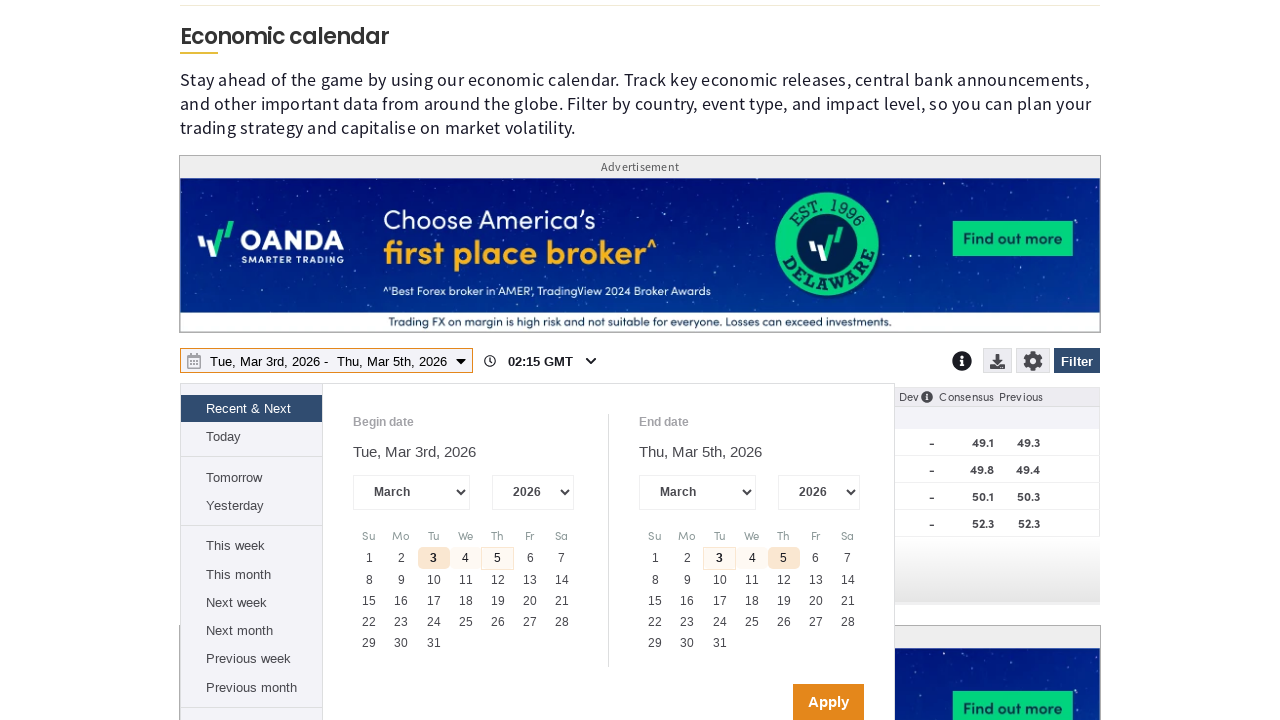

Located year dropdown selector
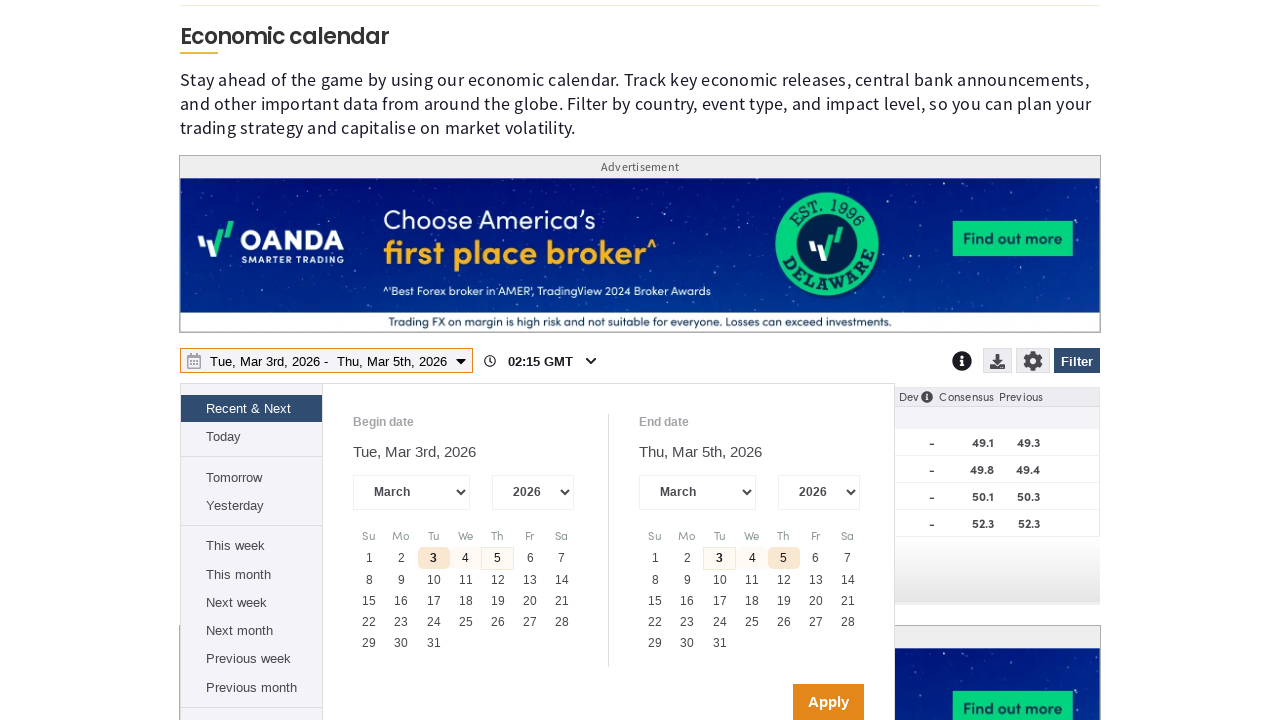

Year select element is attached to DOM
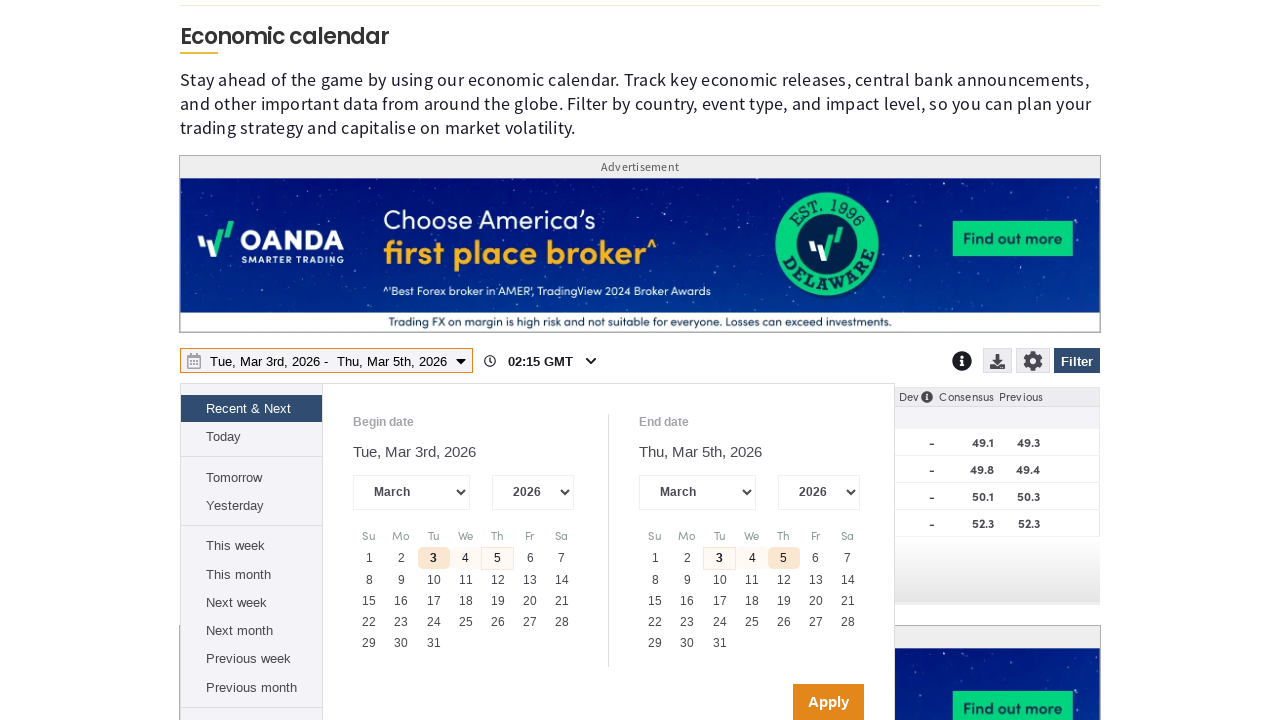

Retrieved available years from dropdown: ['2007', '2008', '2009', '2010', '2011', '2012', '2013', '2014', '2015', '2016', '2017', '2018', '2019', '2020', '2021', '2022', '2023', '2024', '2025', '2026', '2027']
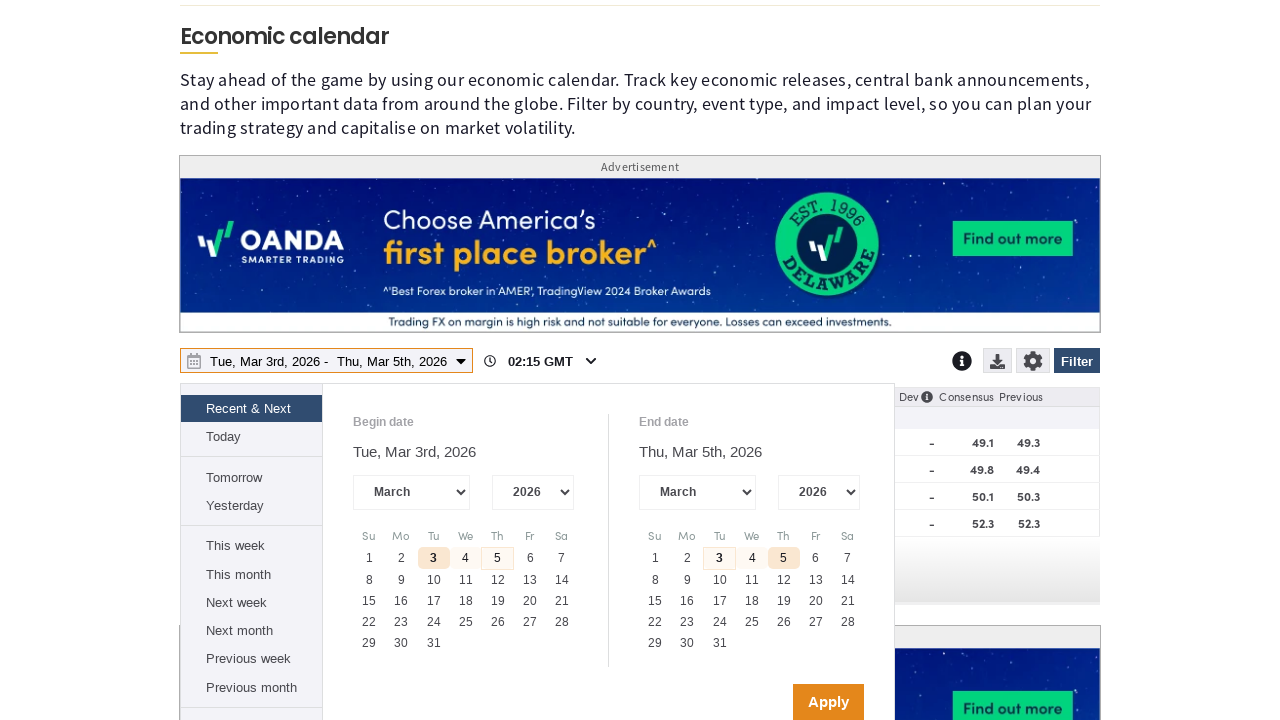

Selected year 2027 from dropdown on internal:role=combobox >> nth=3
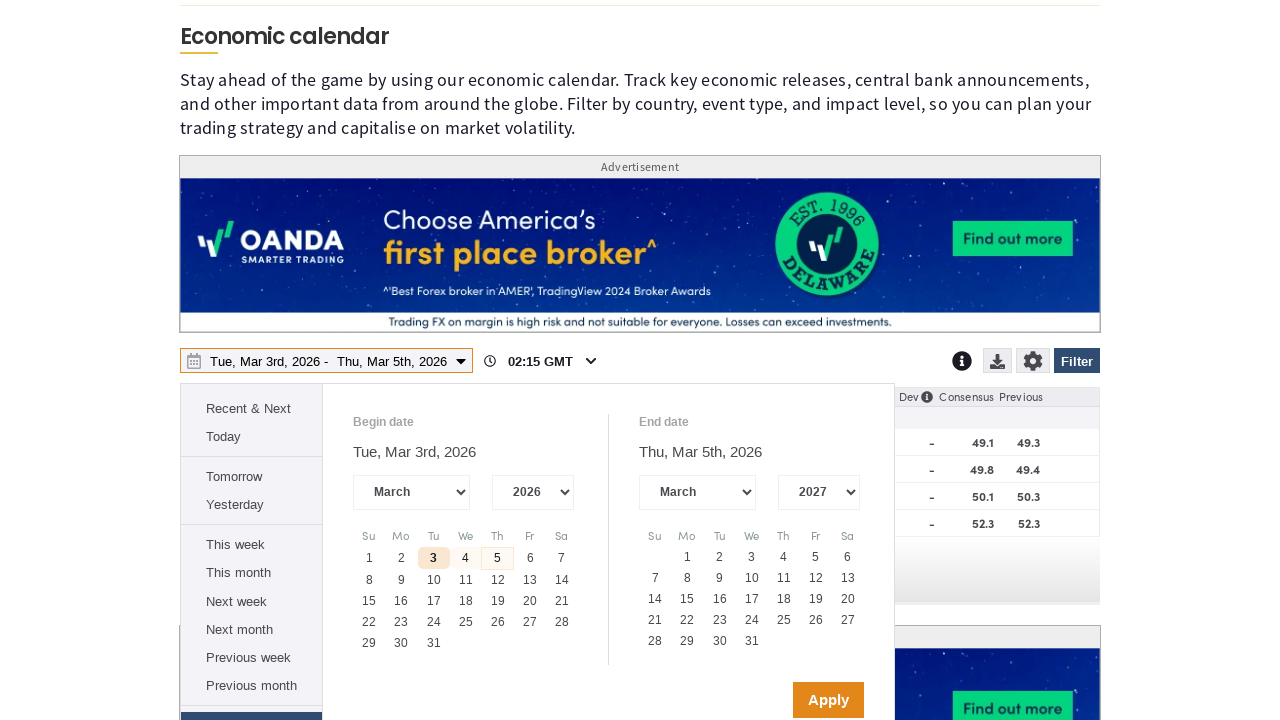

Waited 1200ms for year selection to apply
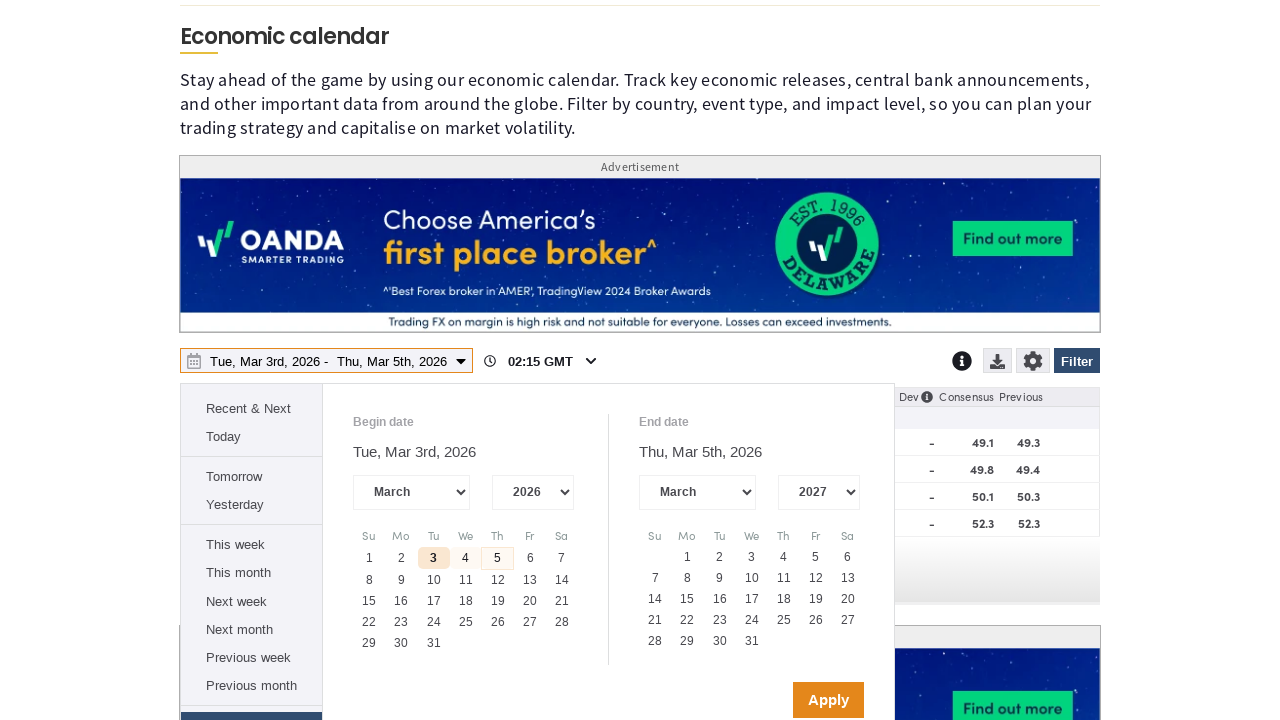

Located all valid (non-disabled) calendar dates
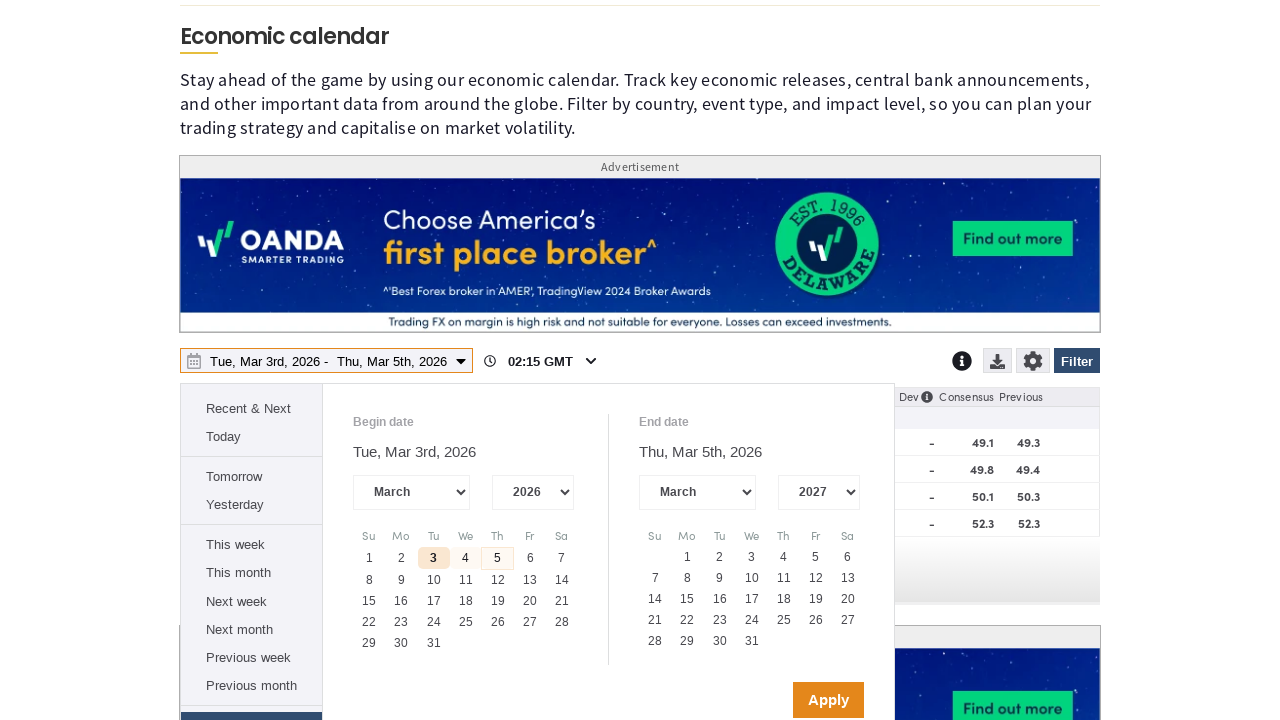

Waited 1200ms for calendar grid to fully render
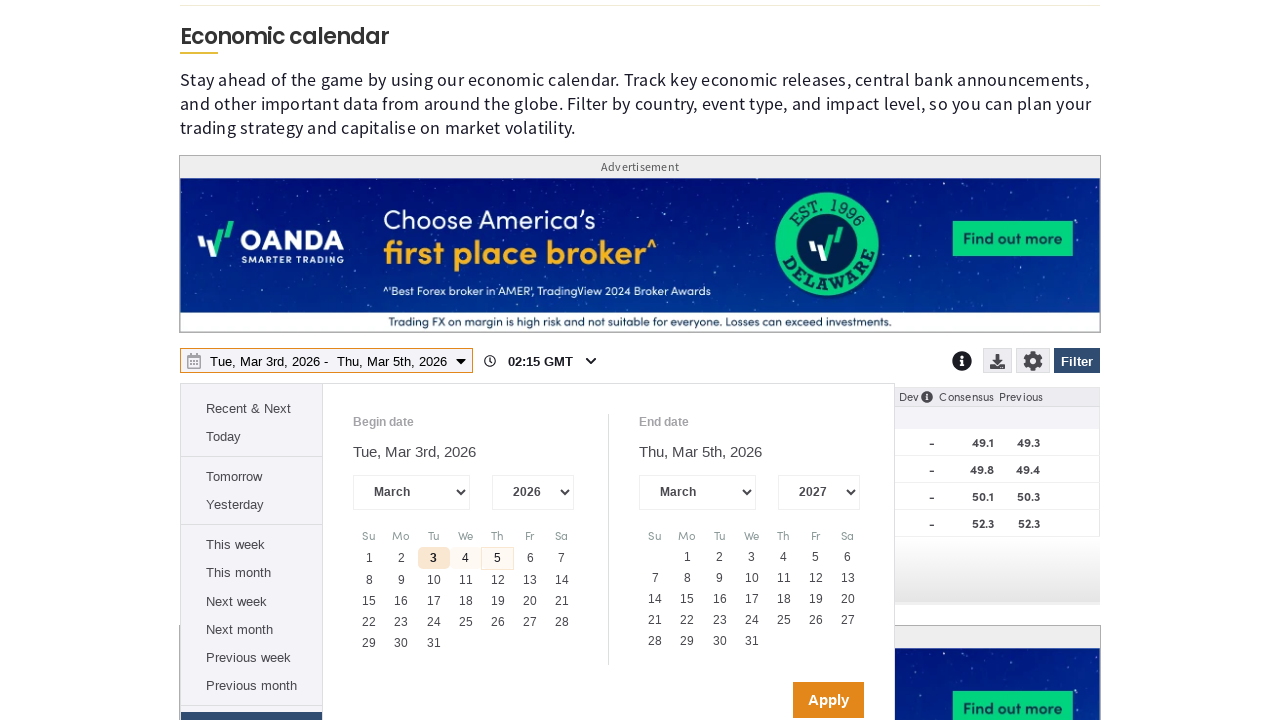

Clicked the last valid date in the calendar at (752, 641) on div[role='gridcell']:not([aria-disabled='true']) >> nth=-1
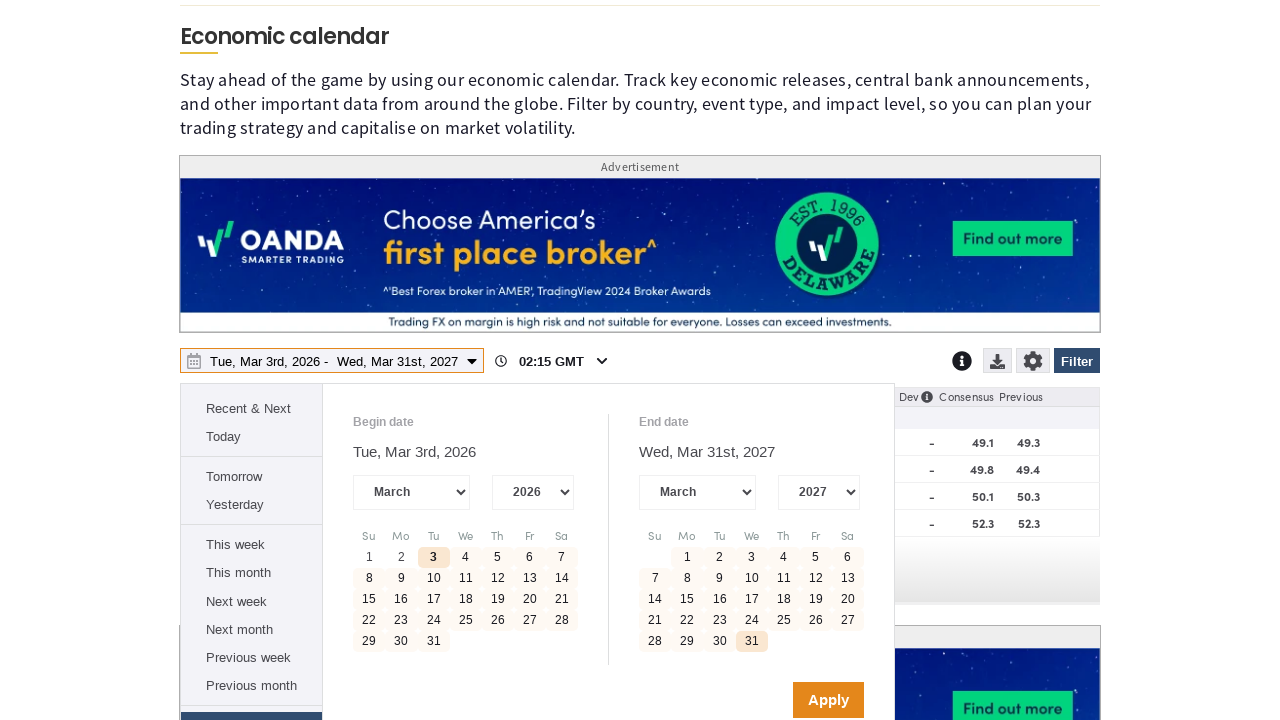

Waited 1200ms after selecting date
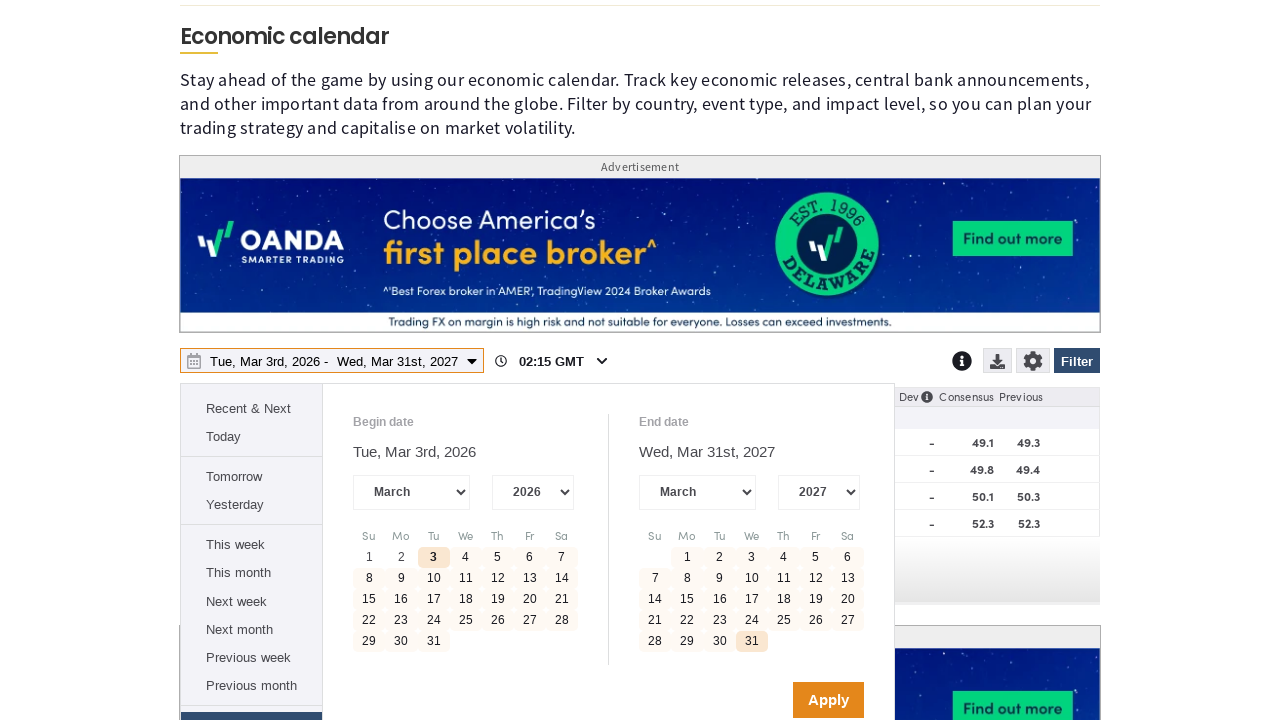

Clicked Apply button to confirm date range selection at (828, 700) on internal:role=button[name="Apply"i]
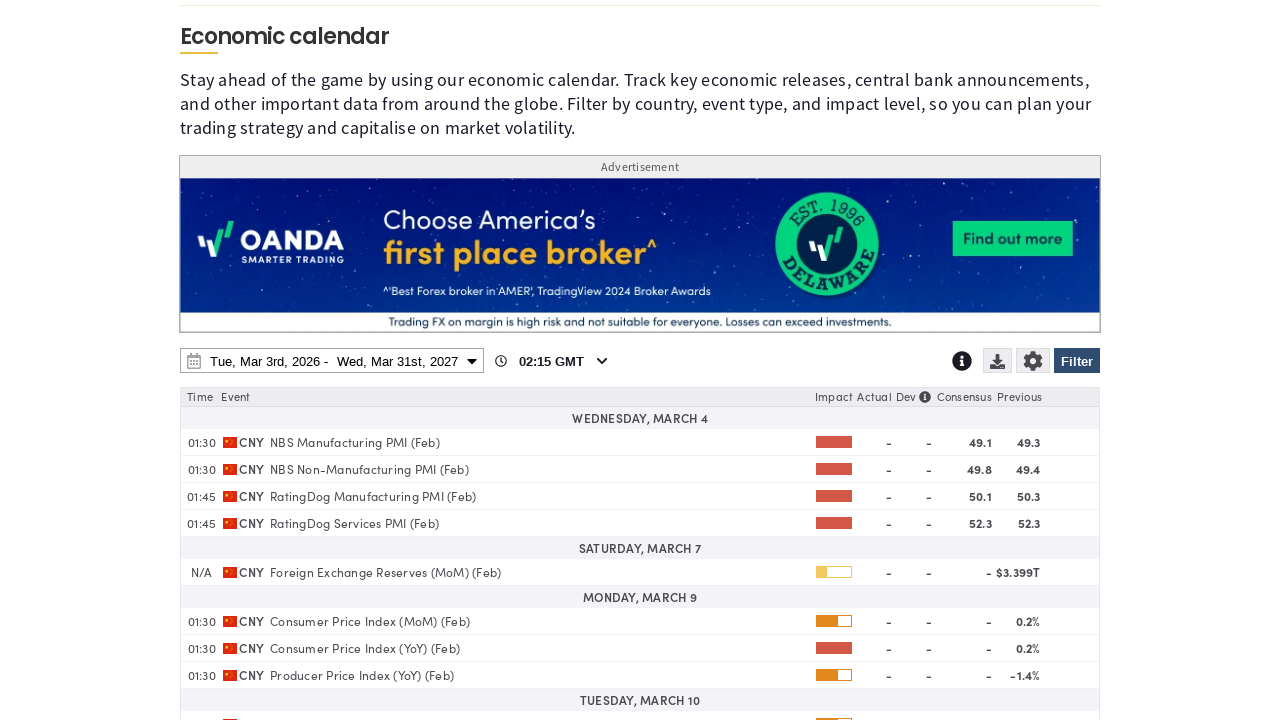

Waited 1500ms for date range to be applied and calendar to close
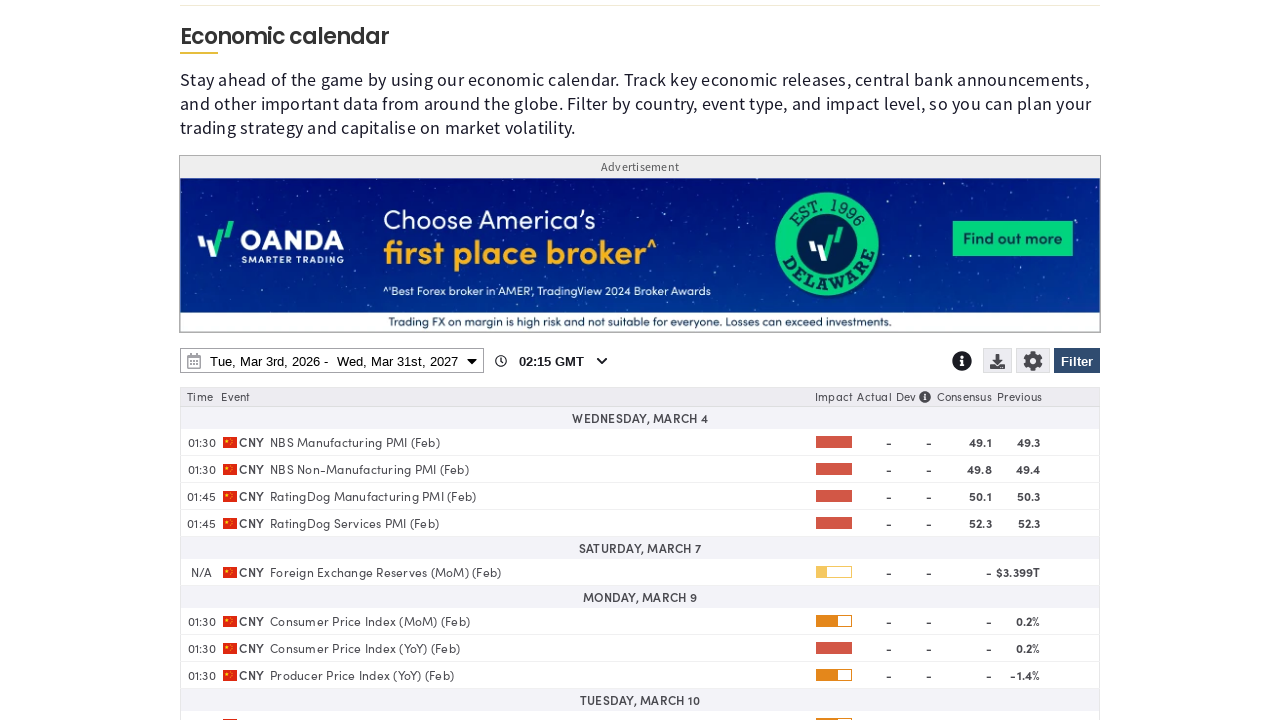

Clicked download menu button to open download options at (1000, 363) on .fxs_selectable-wrapper
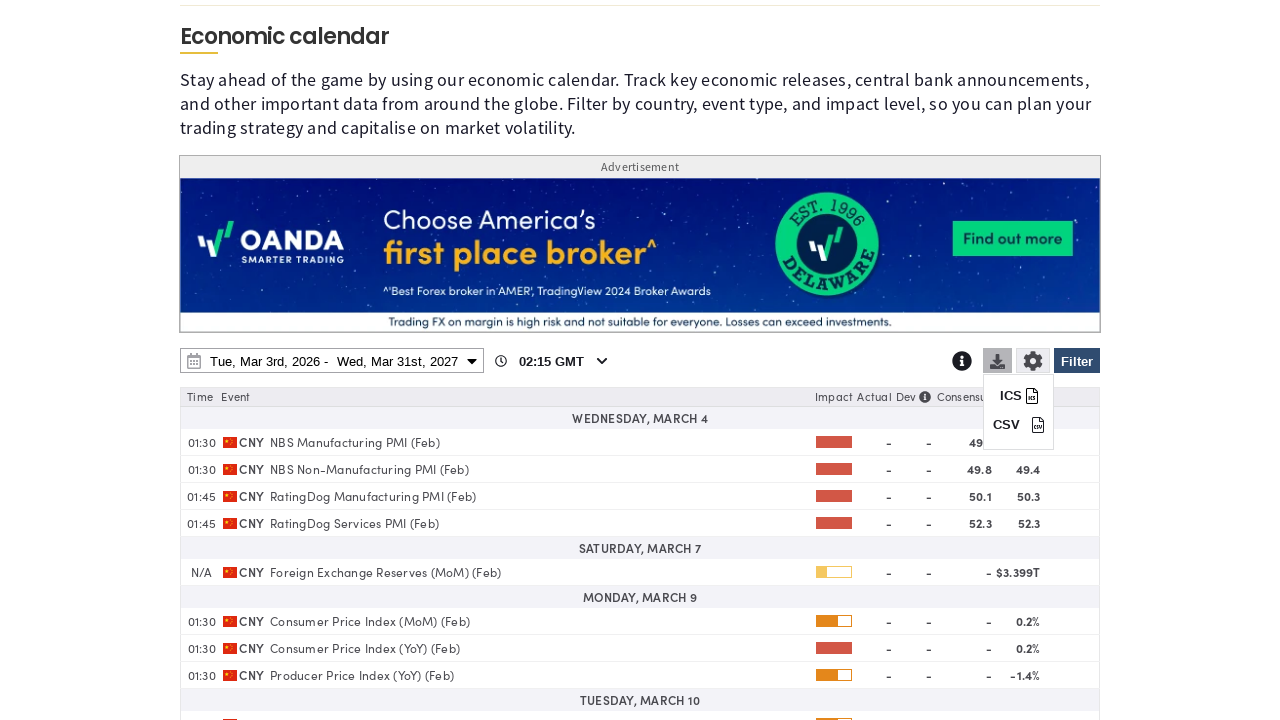

Download menu loaded with ICS button visible
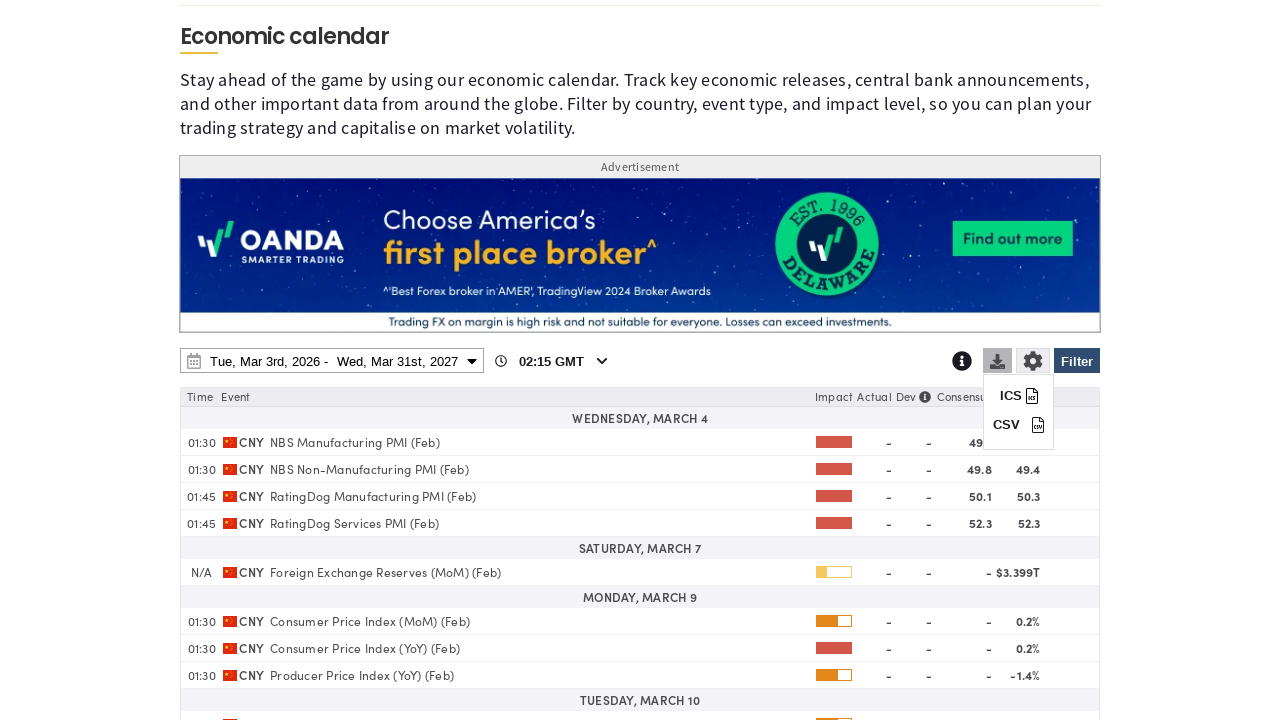

Verified ICS download button is visible and accessible
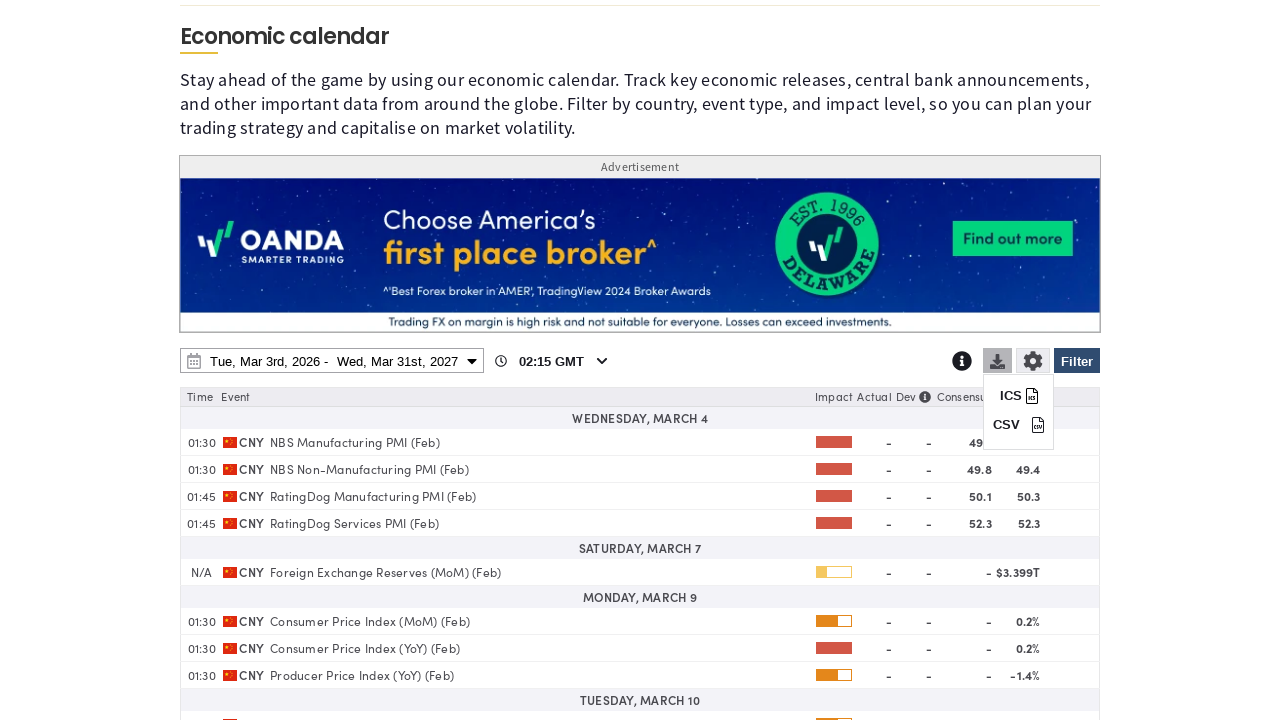

Verified CSV download button is visible and accessible
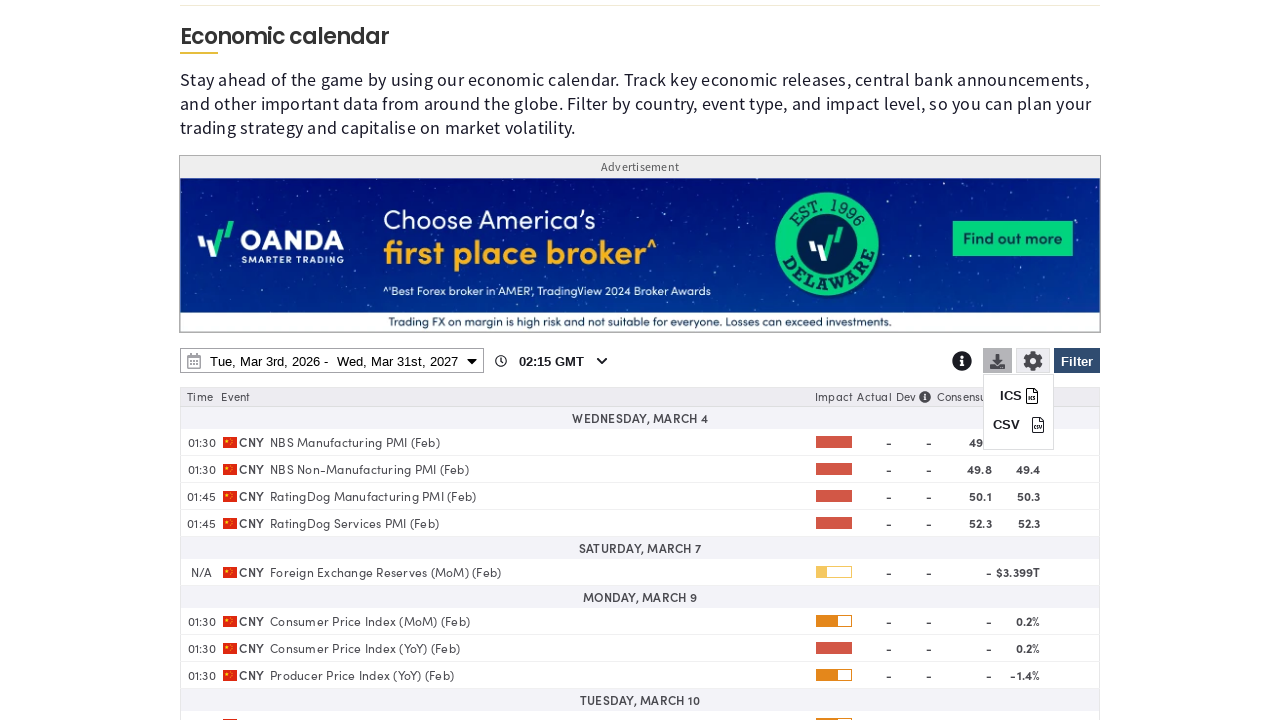

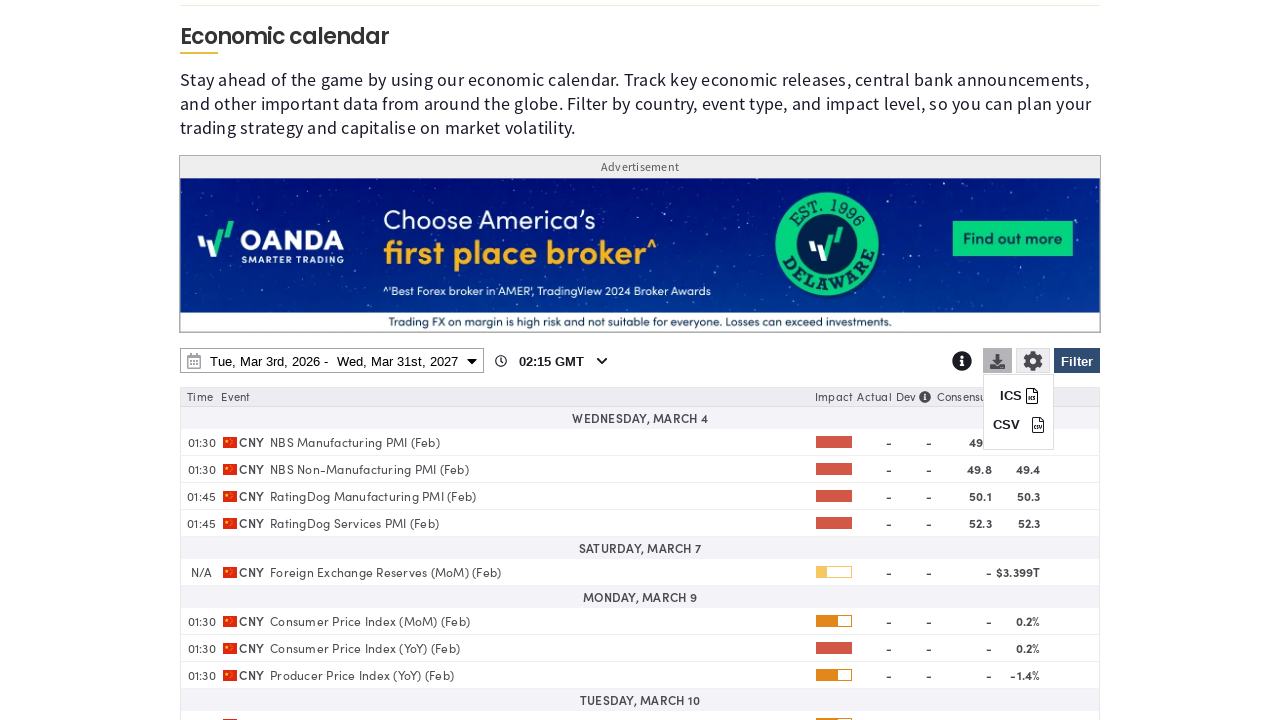